Tests Tailwind CSS website keyboard shortcut by pressing Ctrl+K to open the search dialog.

Starting URL: https://tailwindcss.com/

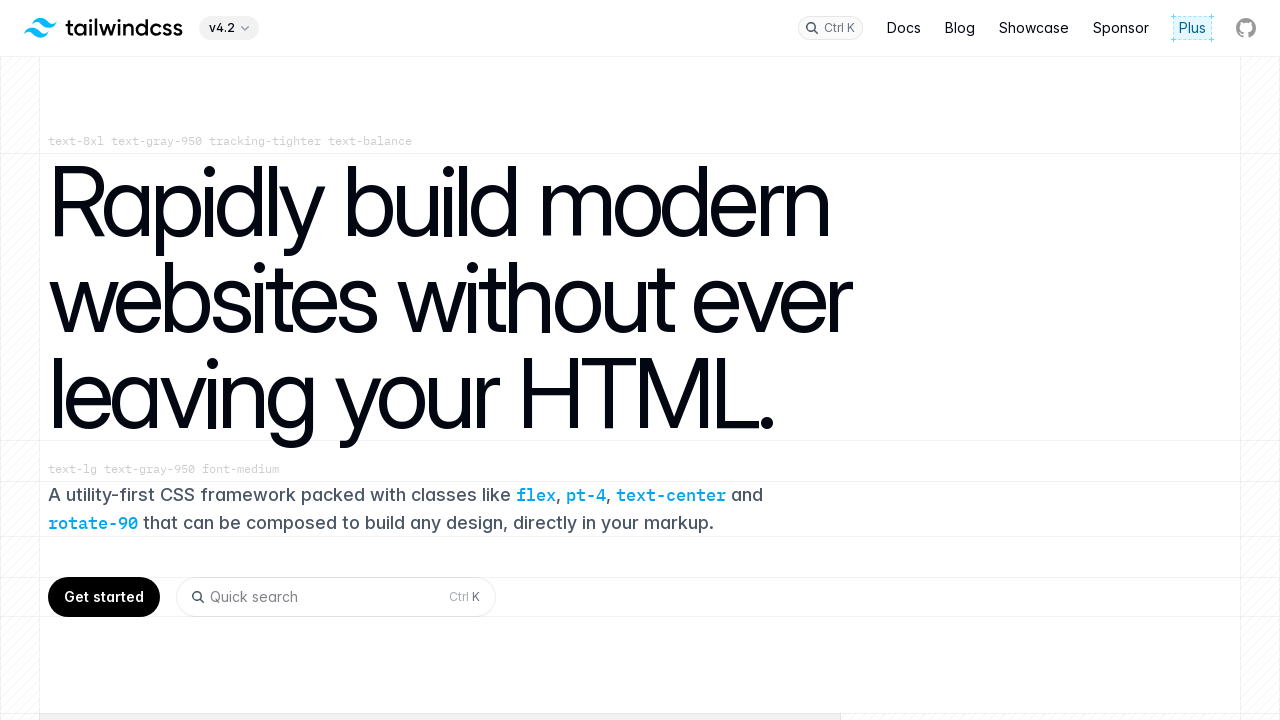

Pressed Ctrl+K keyboard shortcut to open search dialog
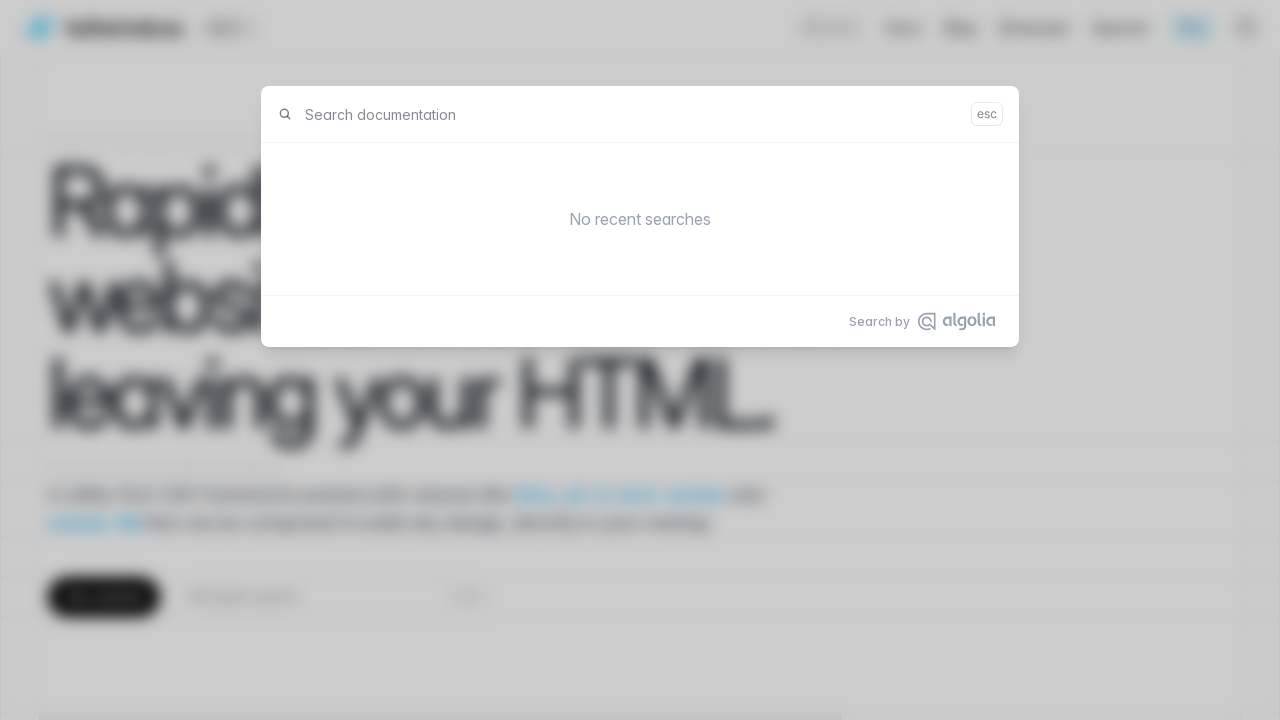

Search input field appeared on the page
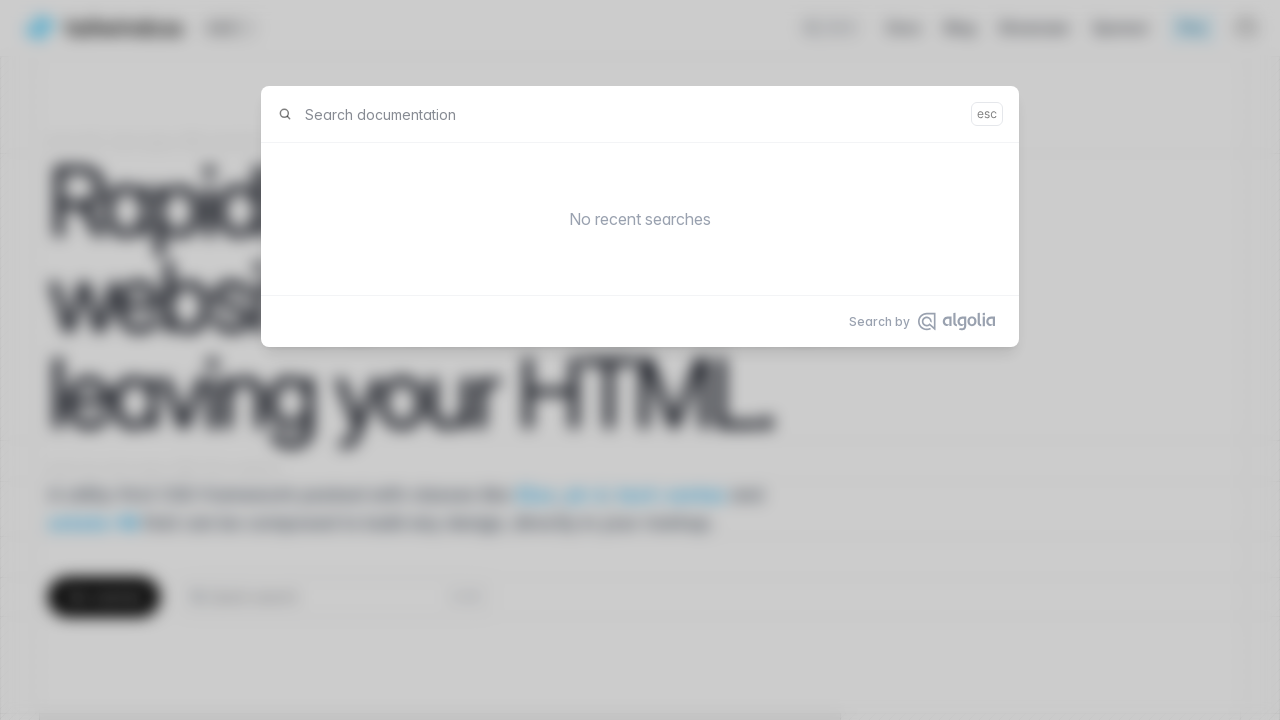

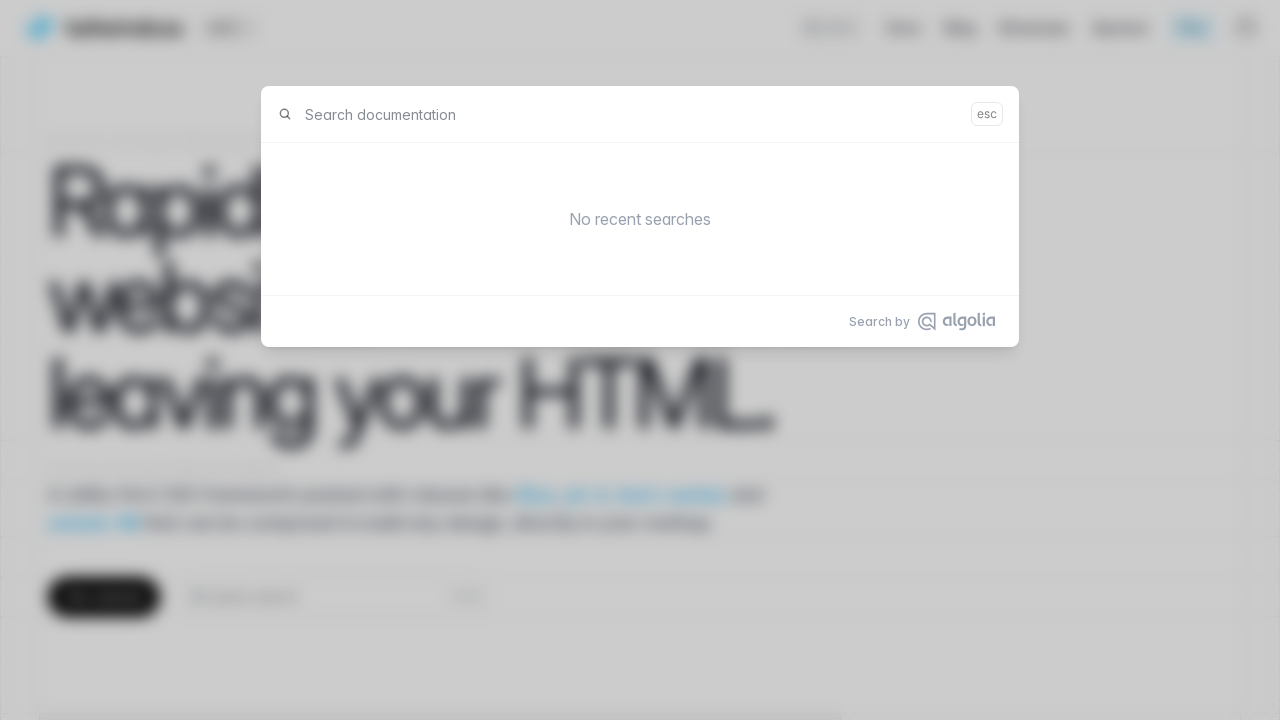